Tests browser navigation by visiting Selenium's downloads page, navigating back and forward, and verifying the page title

Starting URL: https://selenium.dev/

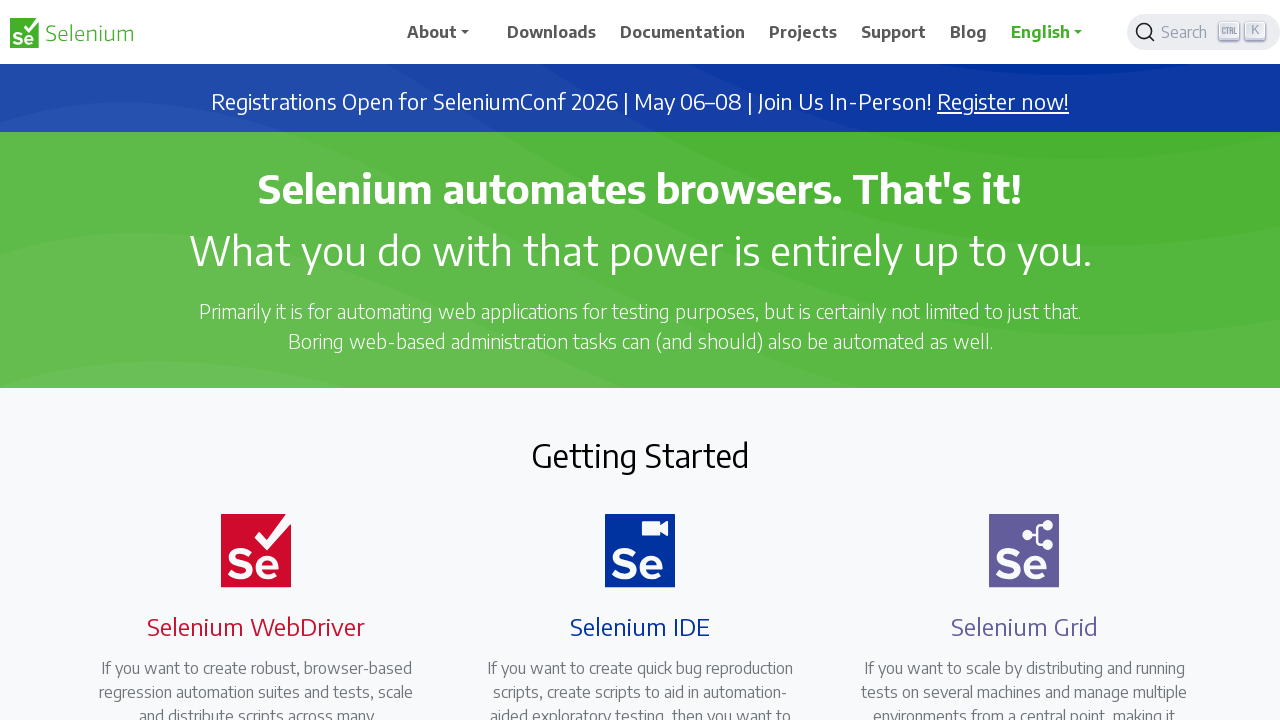

Navigated to Selenium downloads page
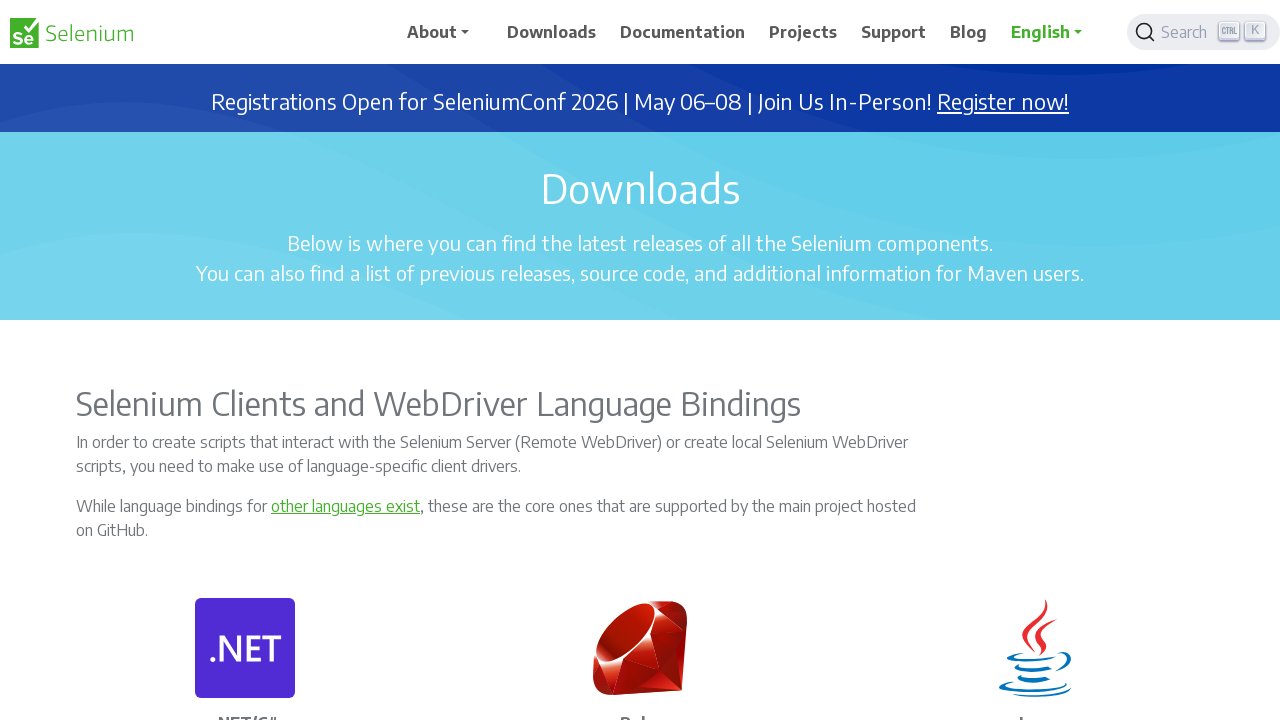

Navigated back to previous page
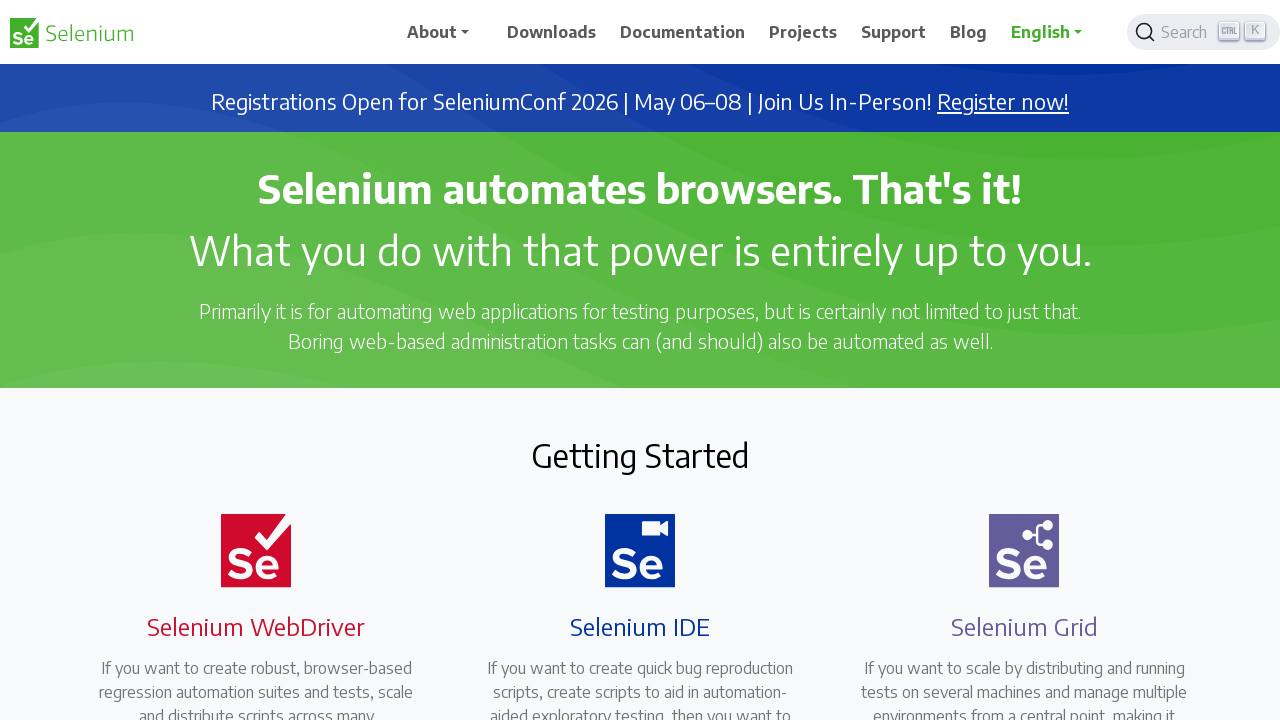

Navigated forward to downloads page
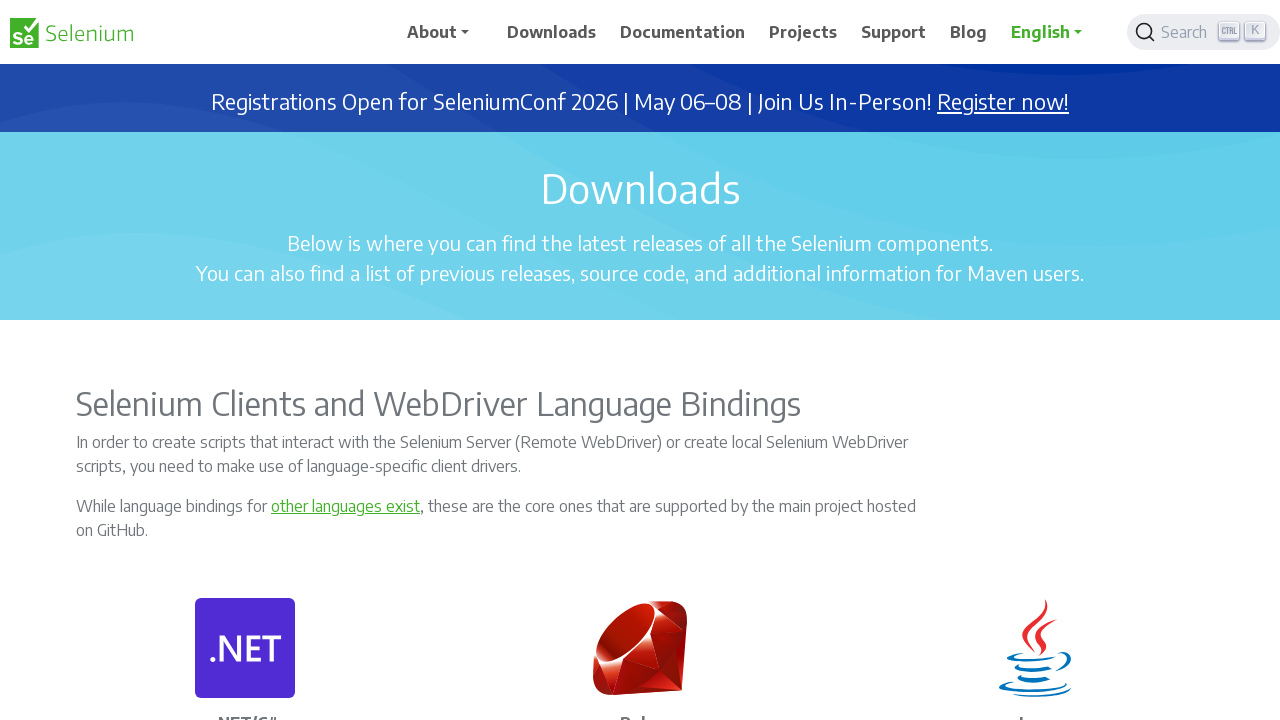

Verified page title is 'Downloads | Selenium'
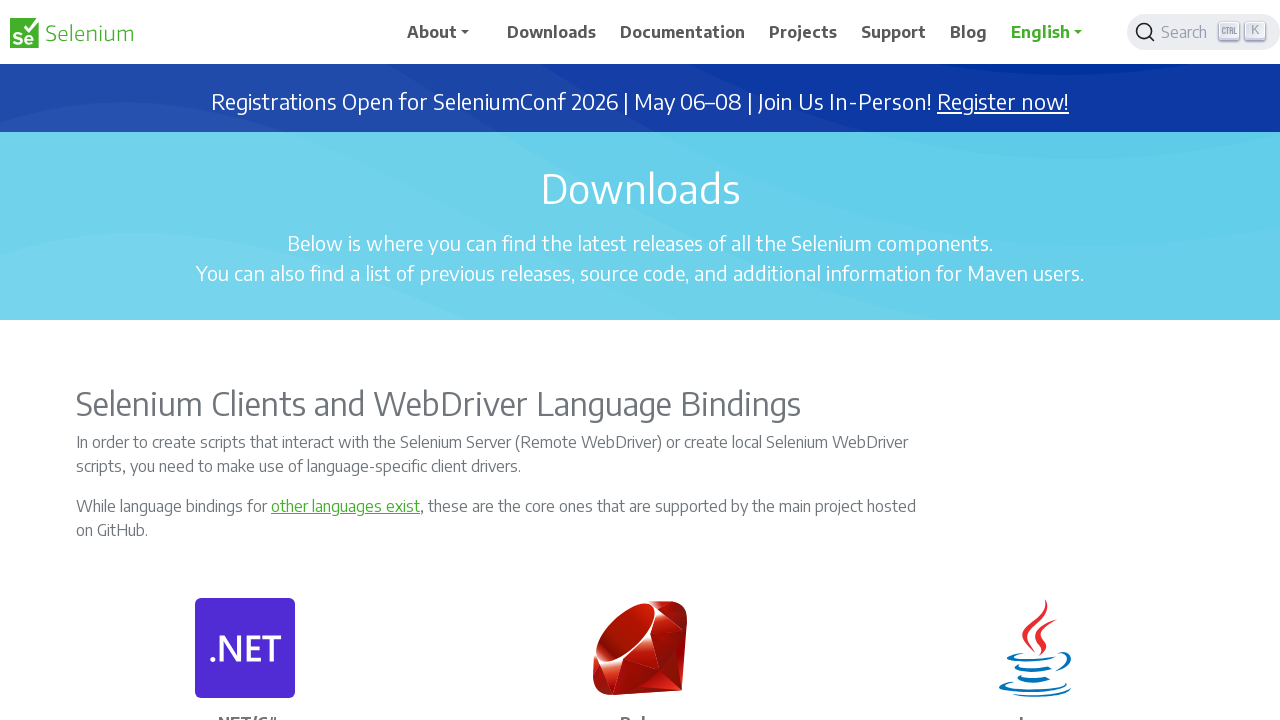

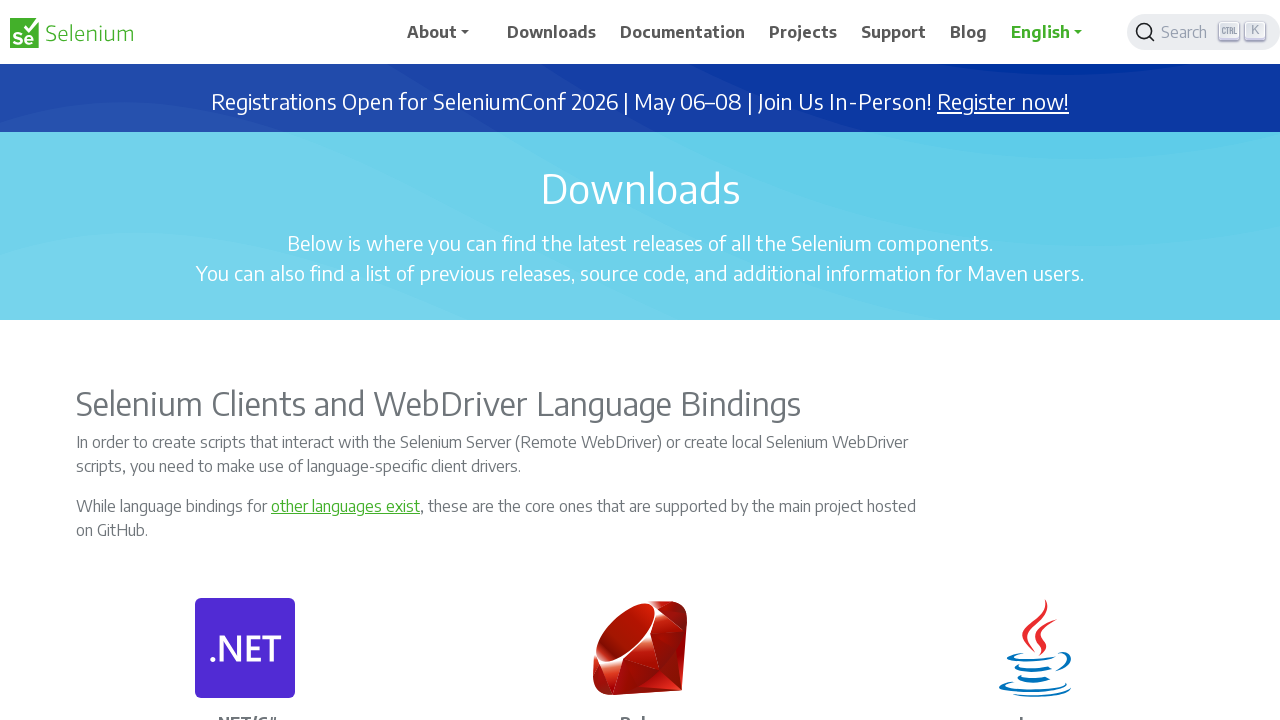